Tests multi-select dropdown functionality by selecting multiple car options from a dropdown list

Starting URL: https://www.letskodeit.com/practice

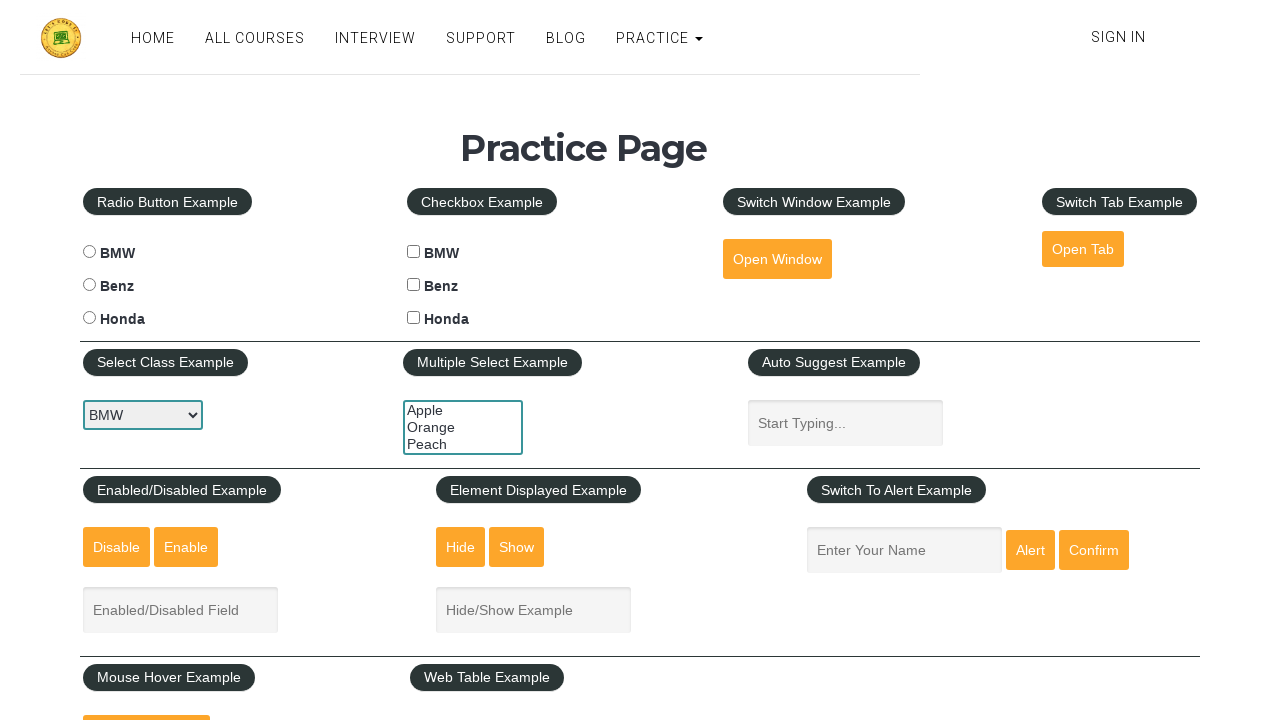

Located car select dropdown element
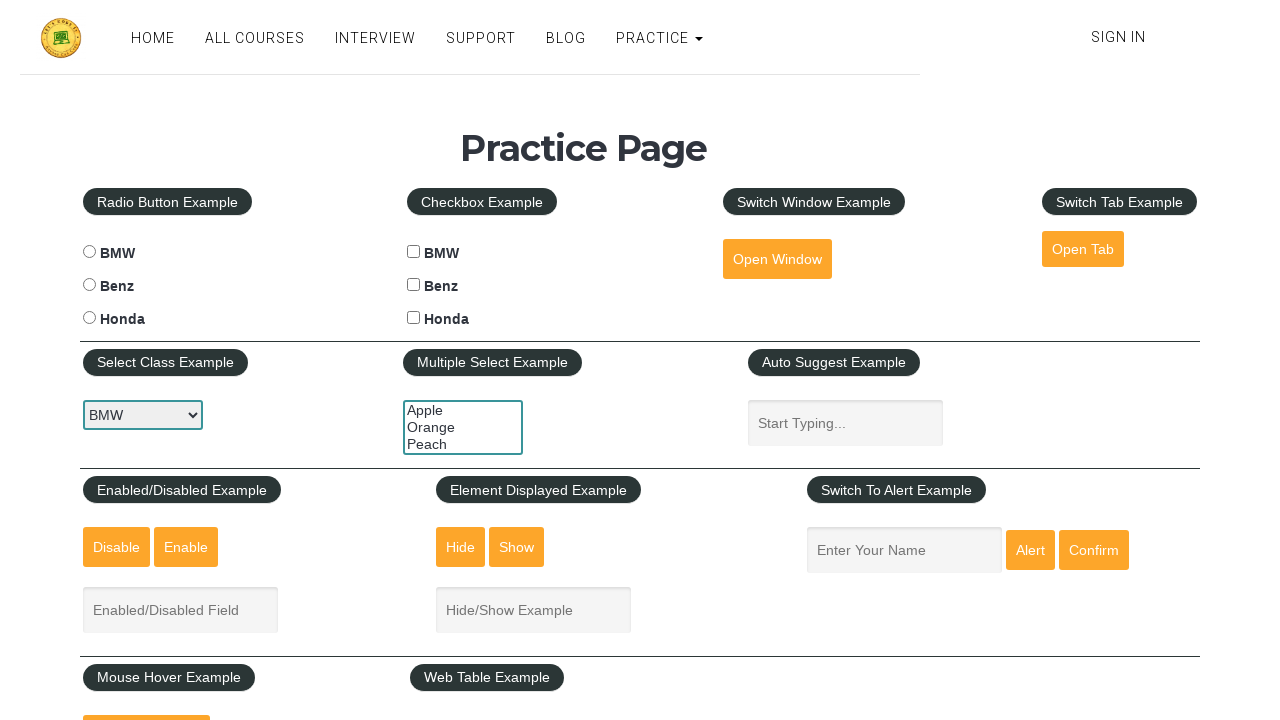

Selected first car option from dropdown (index 0) on #carselect
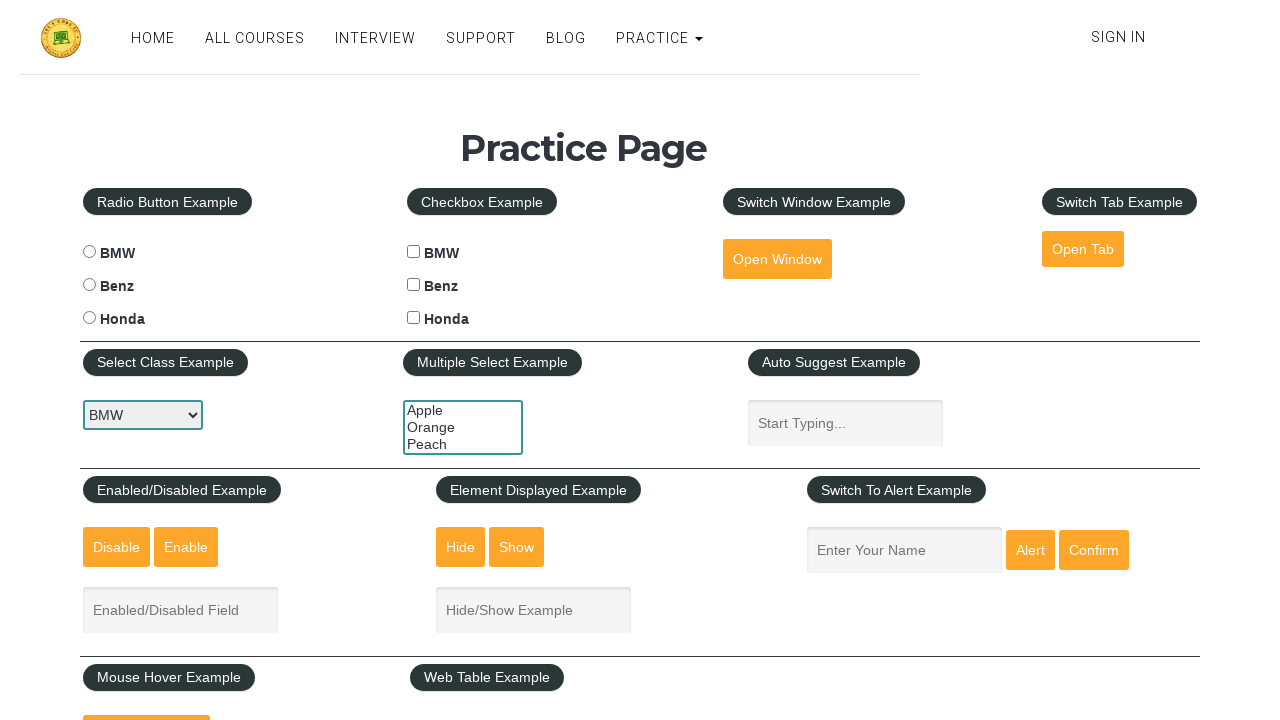

Selected second car option from dropdown (index 1) on #carselect
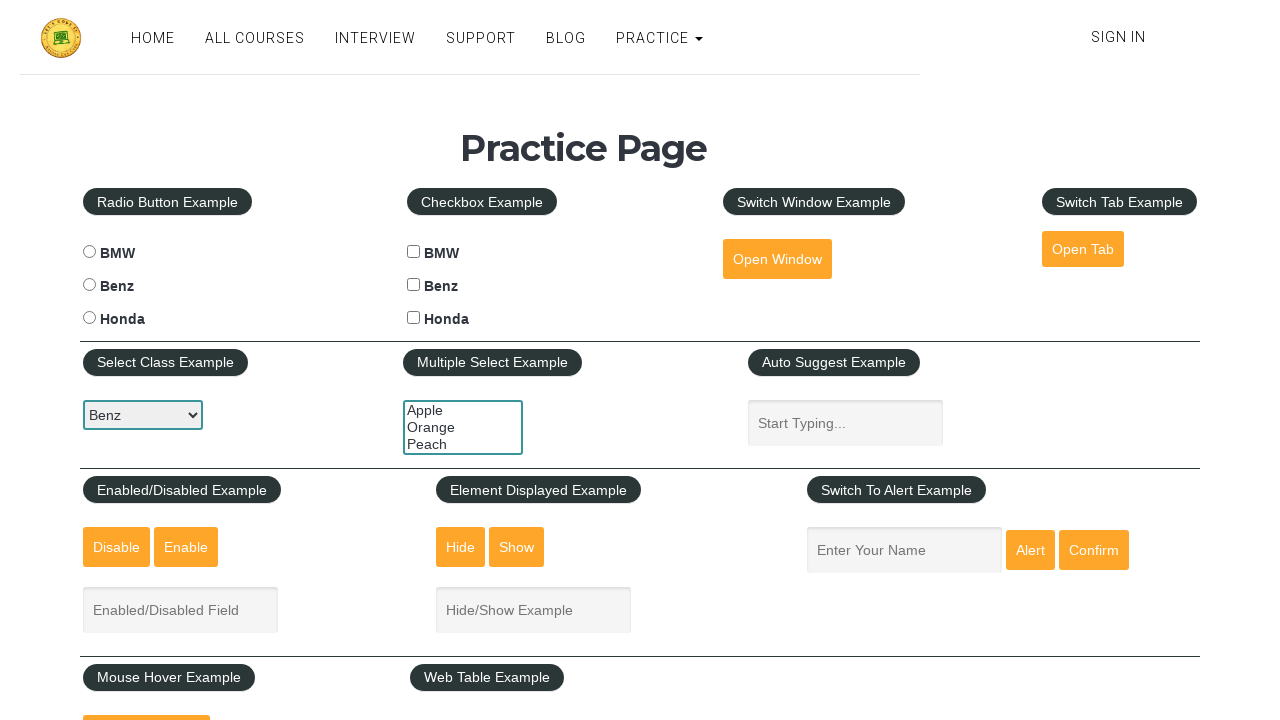

Selected third car option from dropdown (index 2) on #carselect
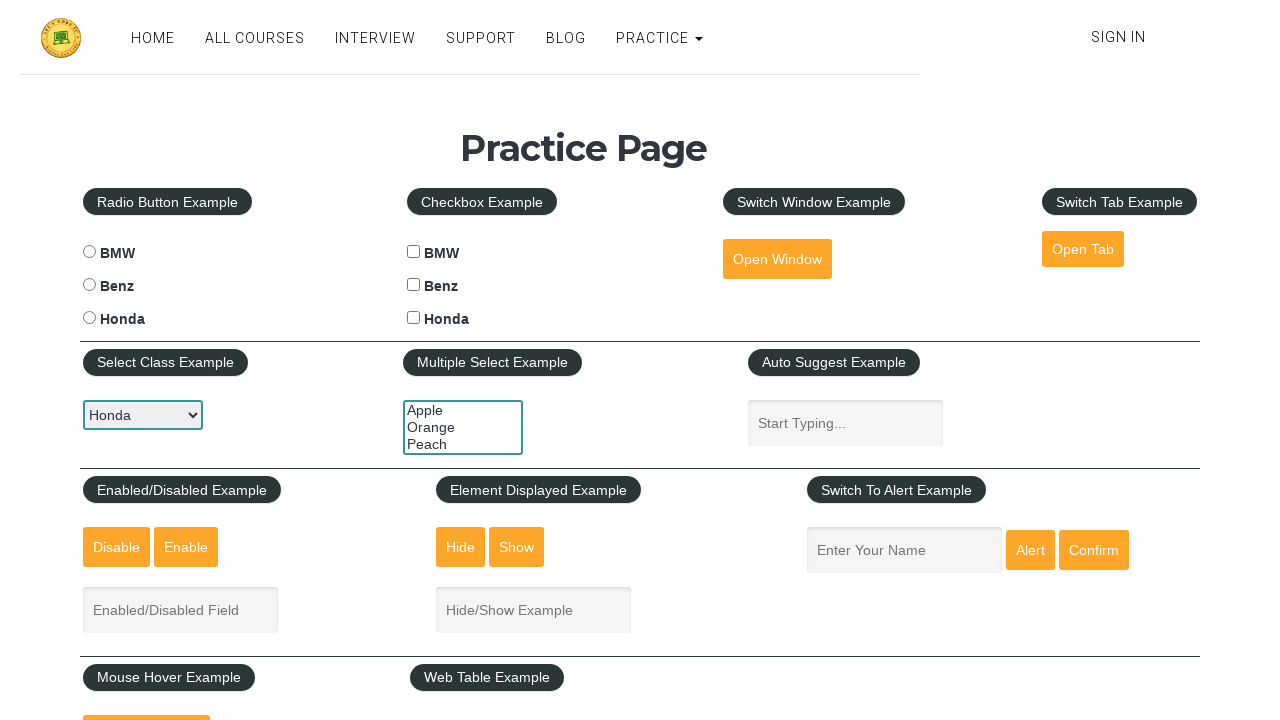

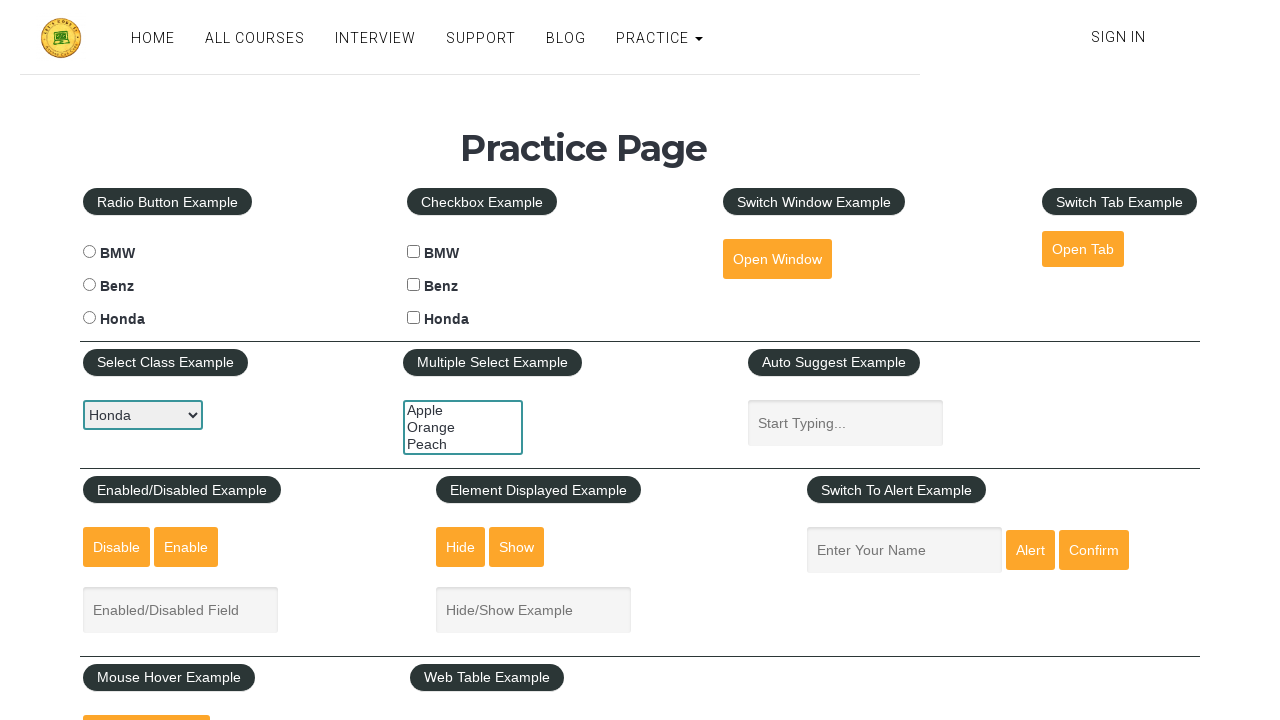